Navigates through multiple pages of quotes, verifying quote cards and pagination elements are present

Starting URL: http://quotes.toscrape.com/js/

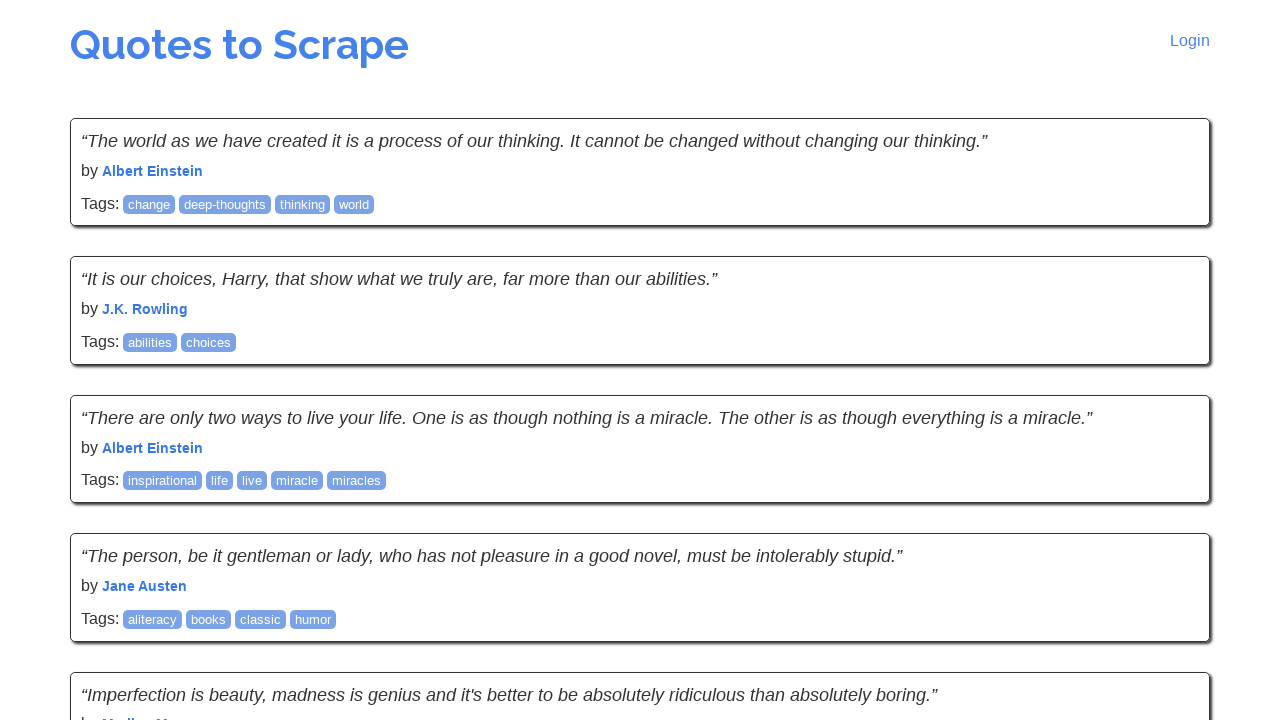

Waited for quote elements to load on initial page
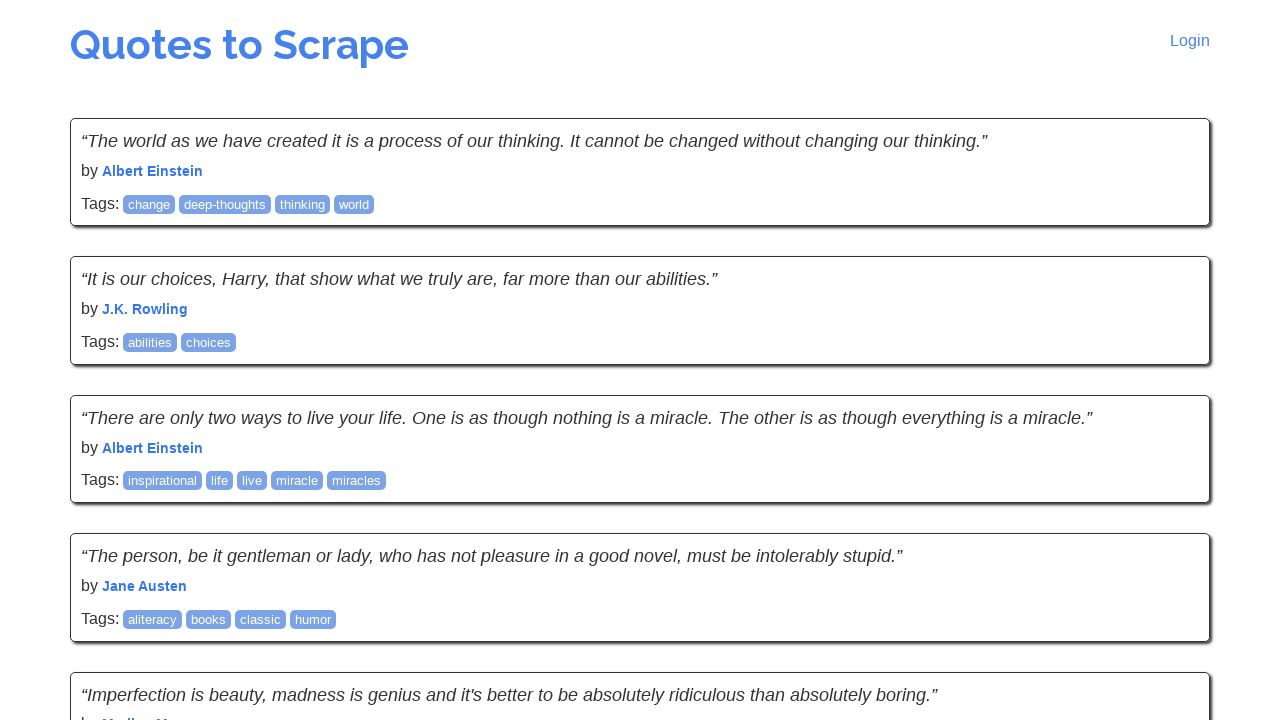

Retrieved all quote elements from page
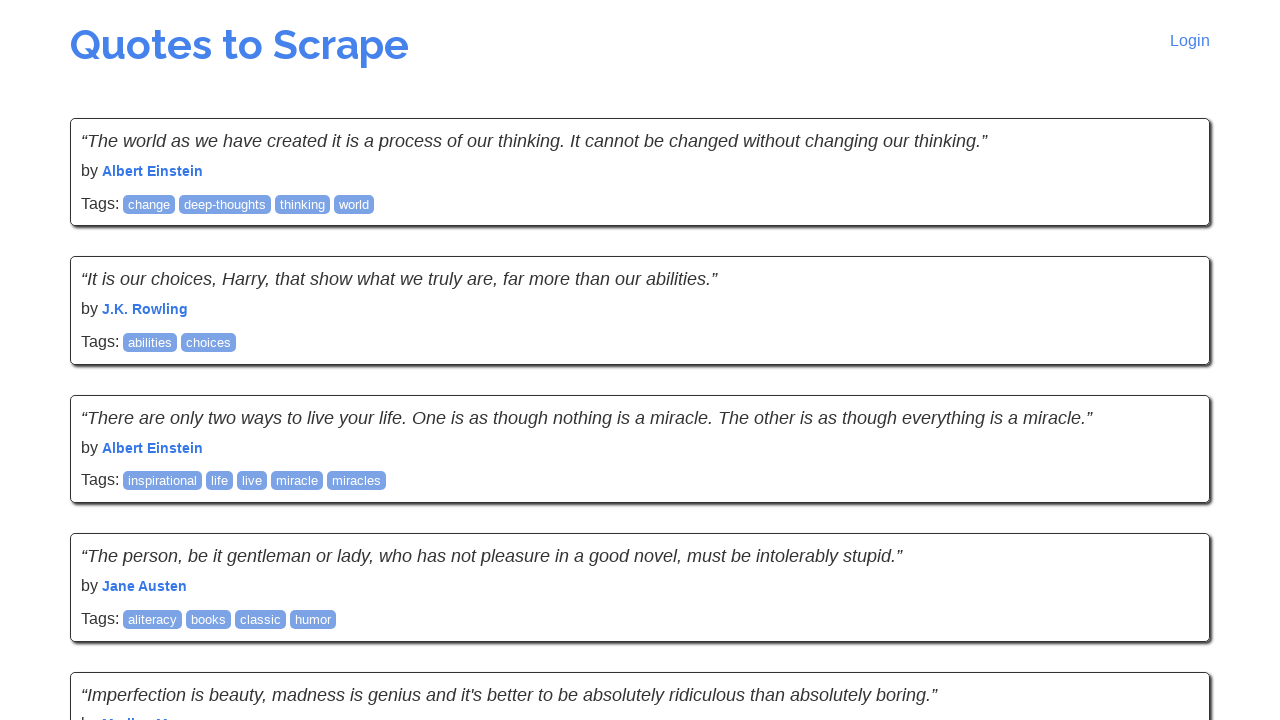

Verified author element exists in quote card
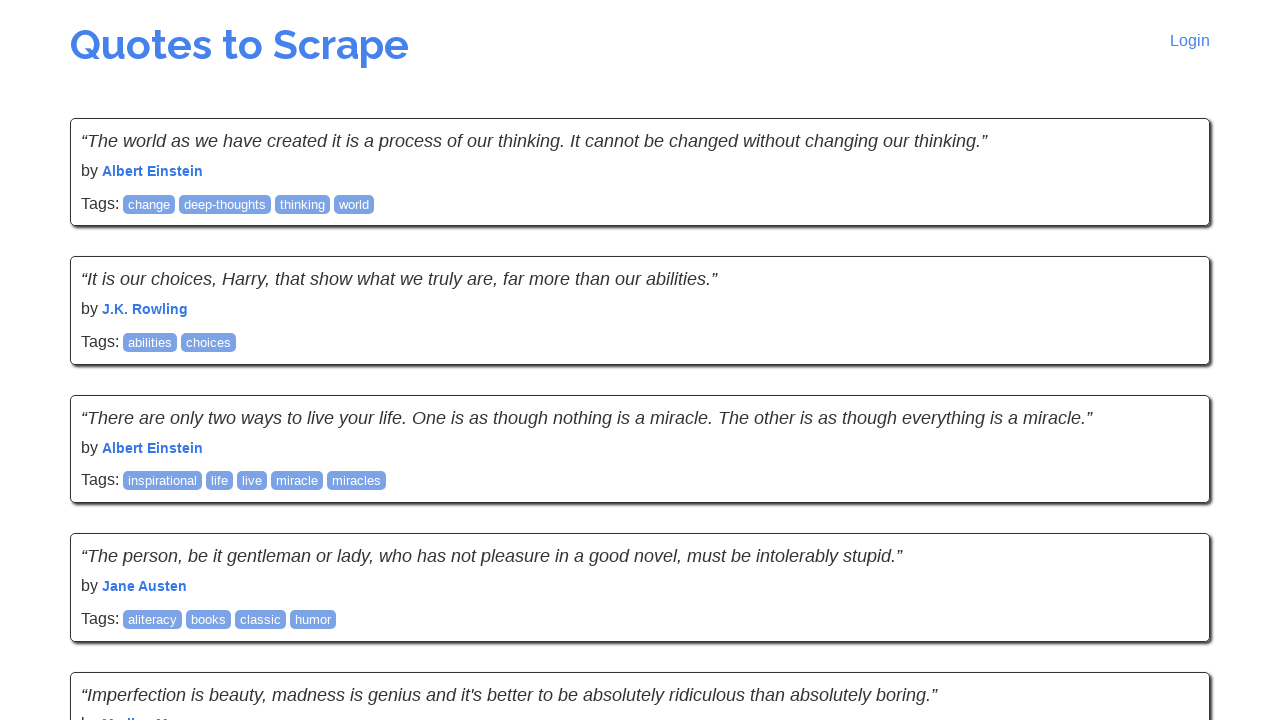

Verified text element exists in quote card
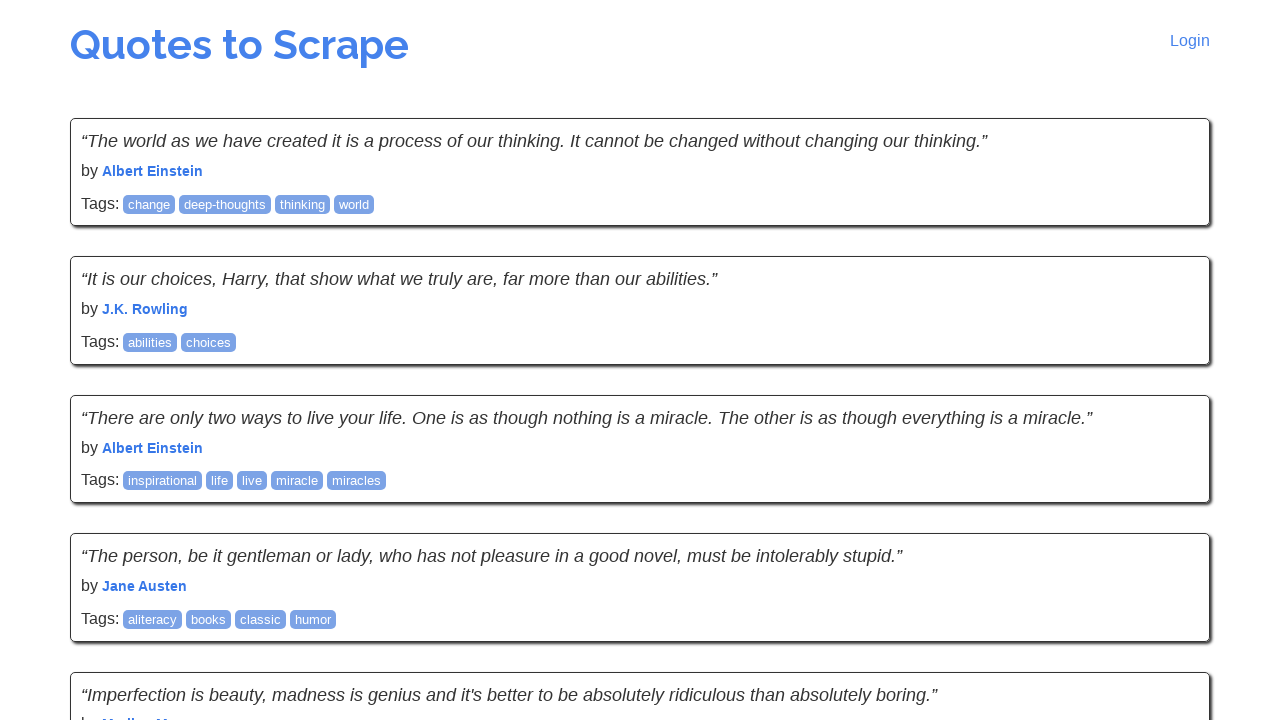

Verified author element exists in quote card
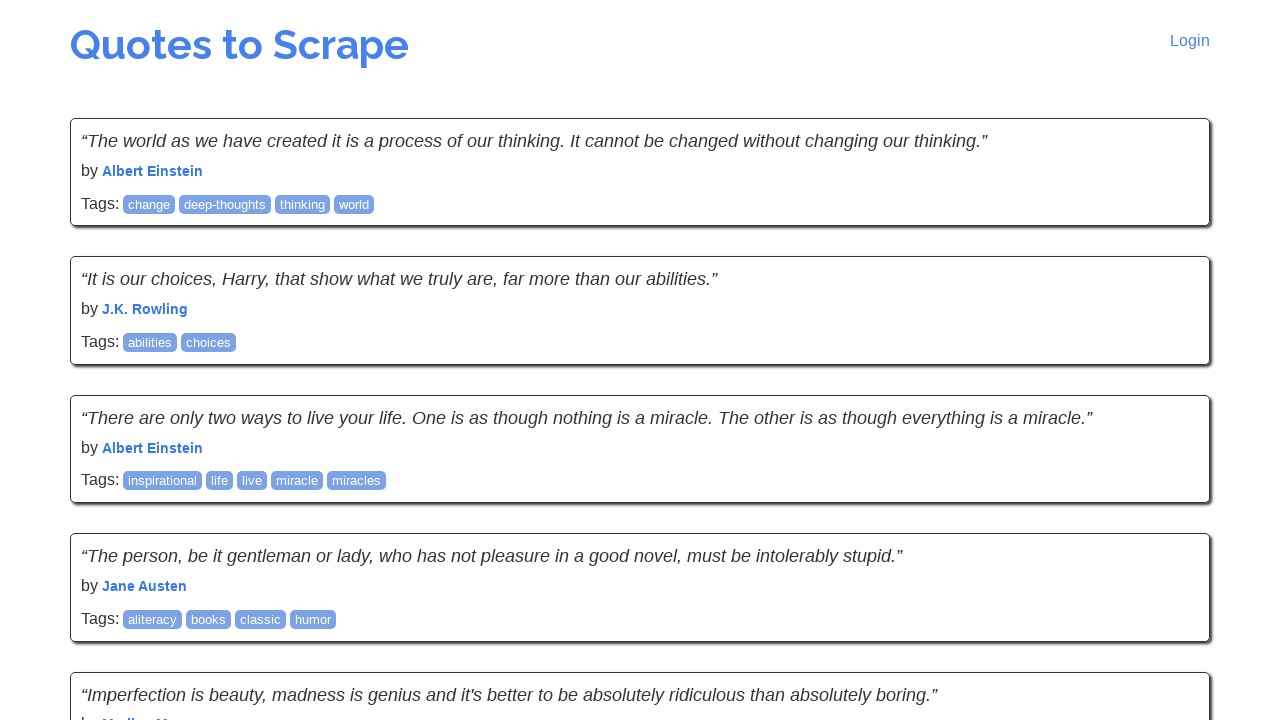

Verified text element exists in quote card
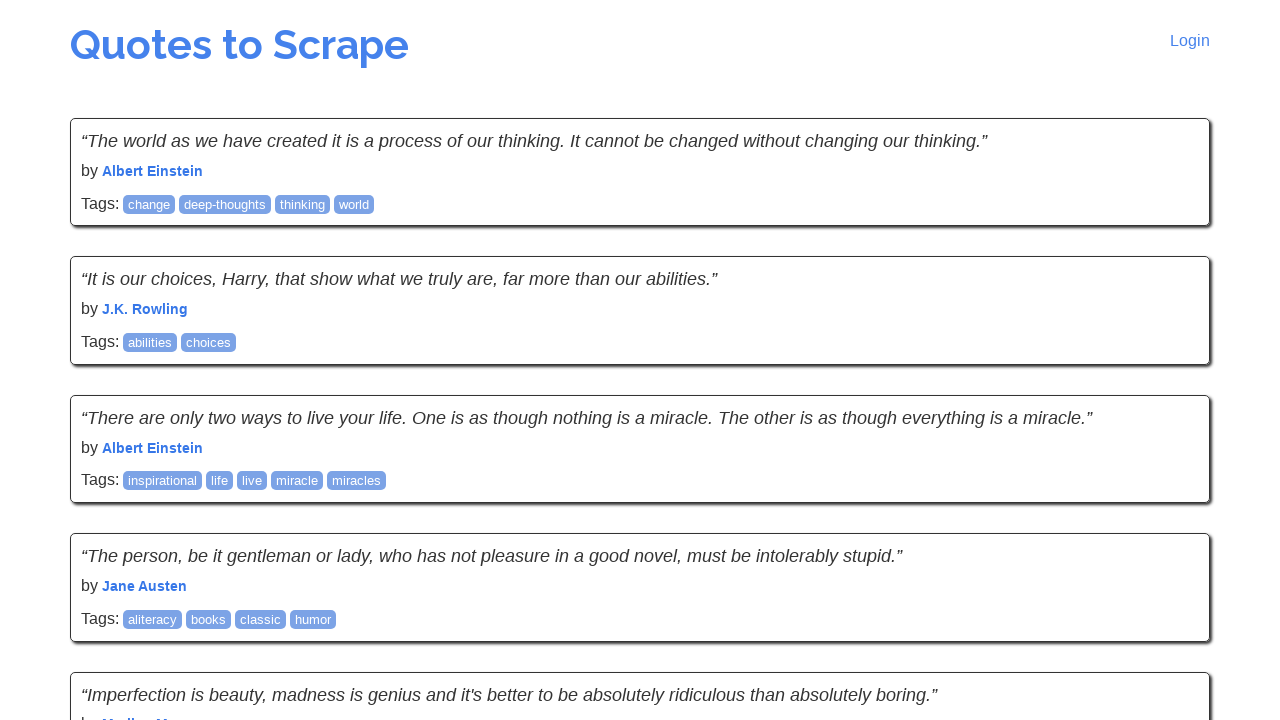

Verified author element exists in quote card
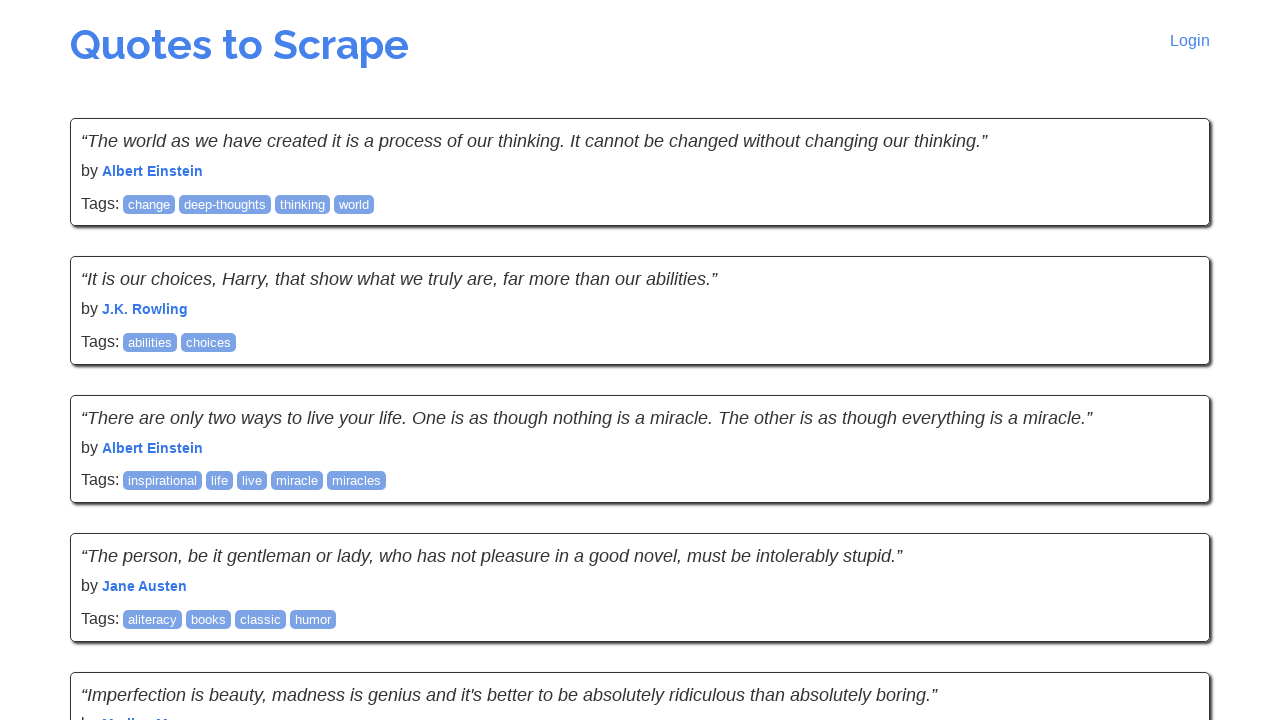

Verified text element exists in quote card
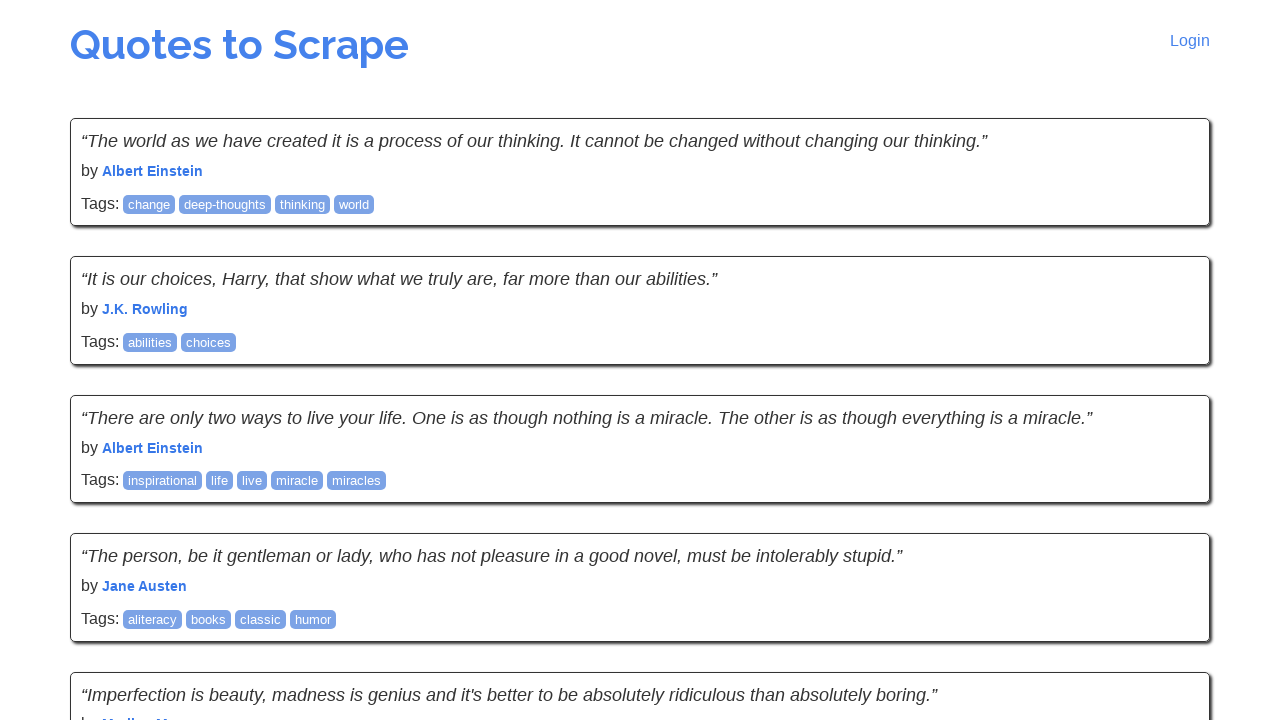

Clicked next page button to navigate to page 2 at (1168, 541) on .next a
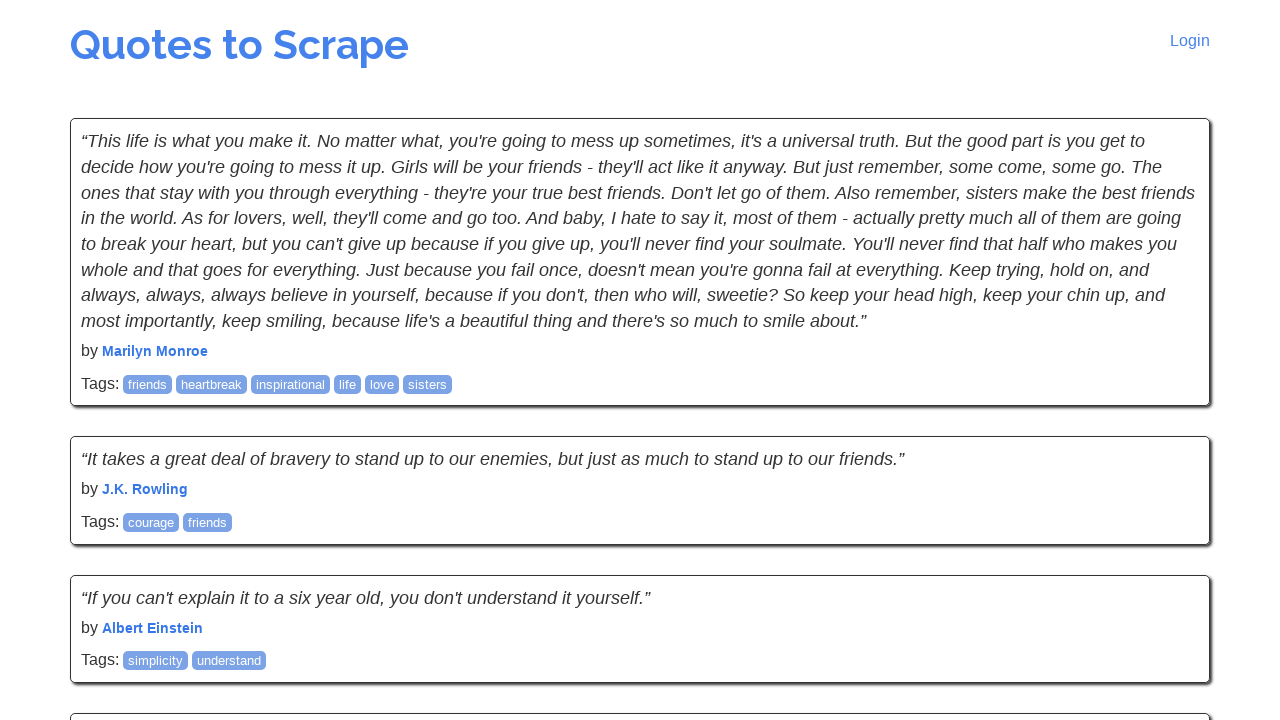

Waited for quote elements to load on page 2
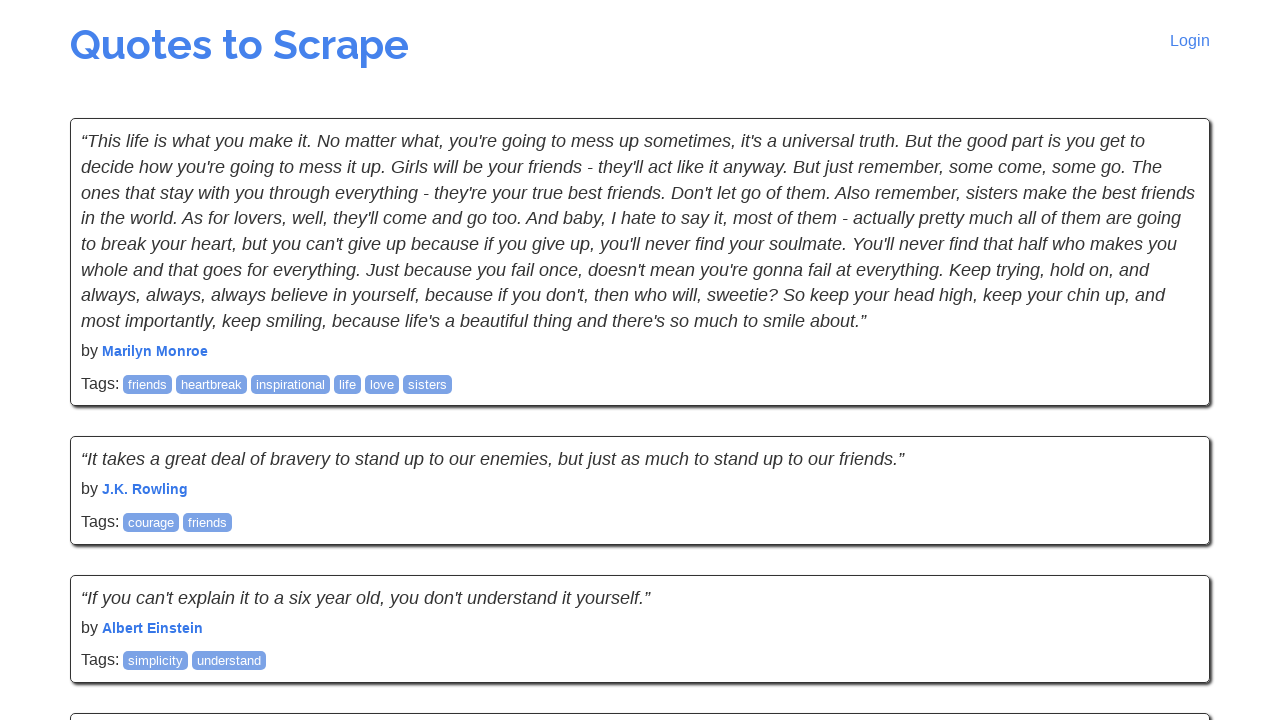

Clicked next page button to navigate to page 3 at (1168, 542) on .next a
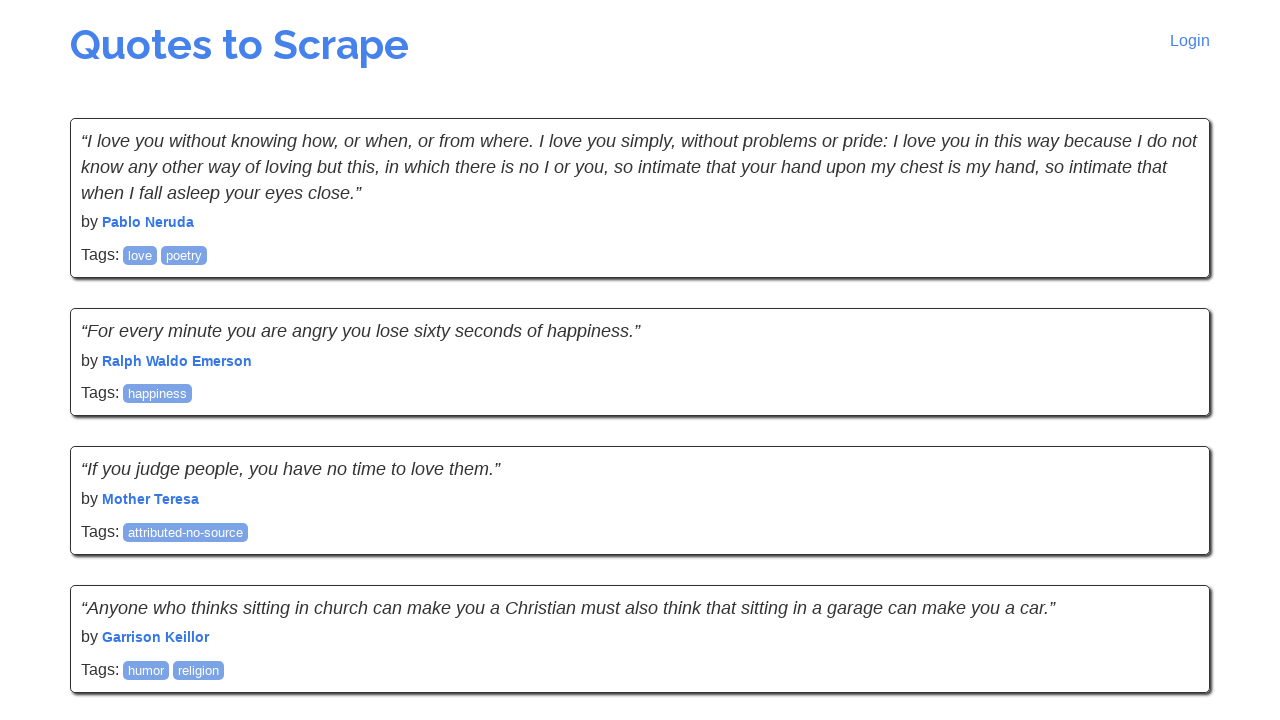

Waited for quote elements to load on page 3
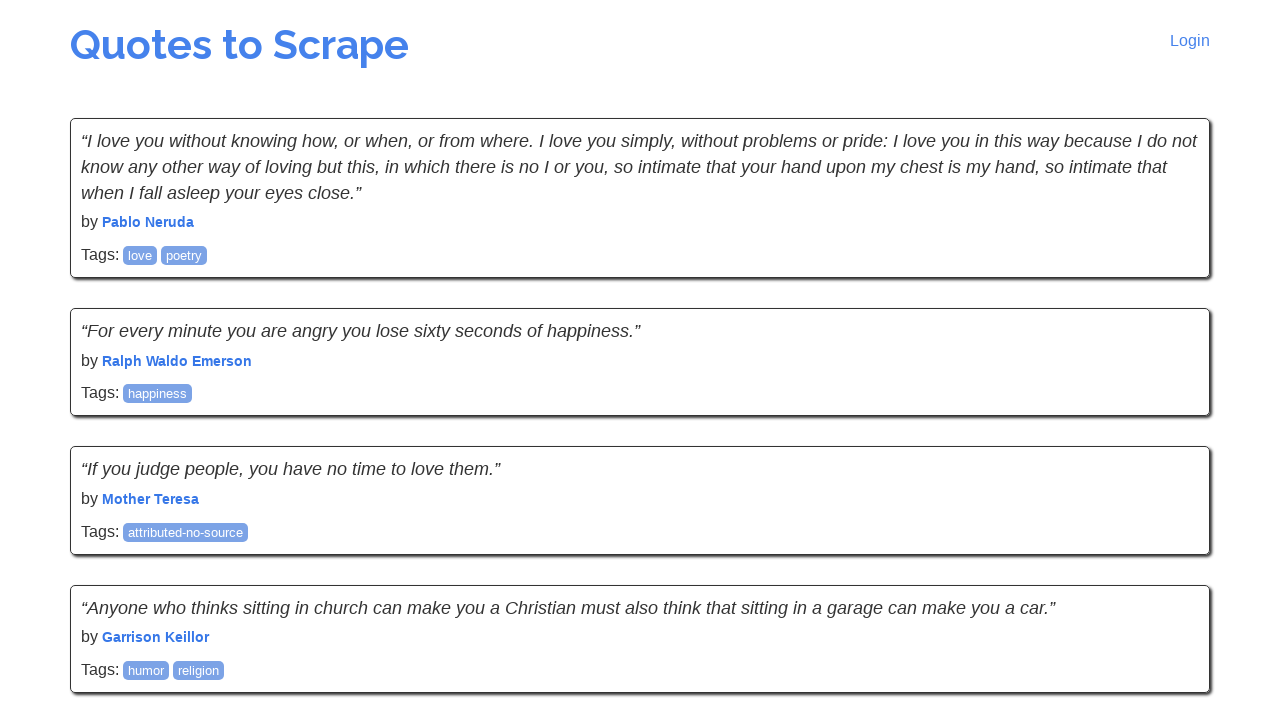

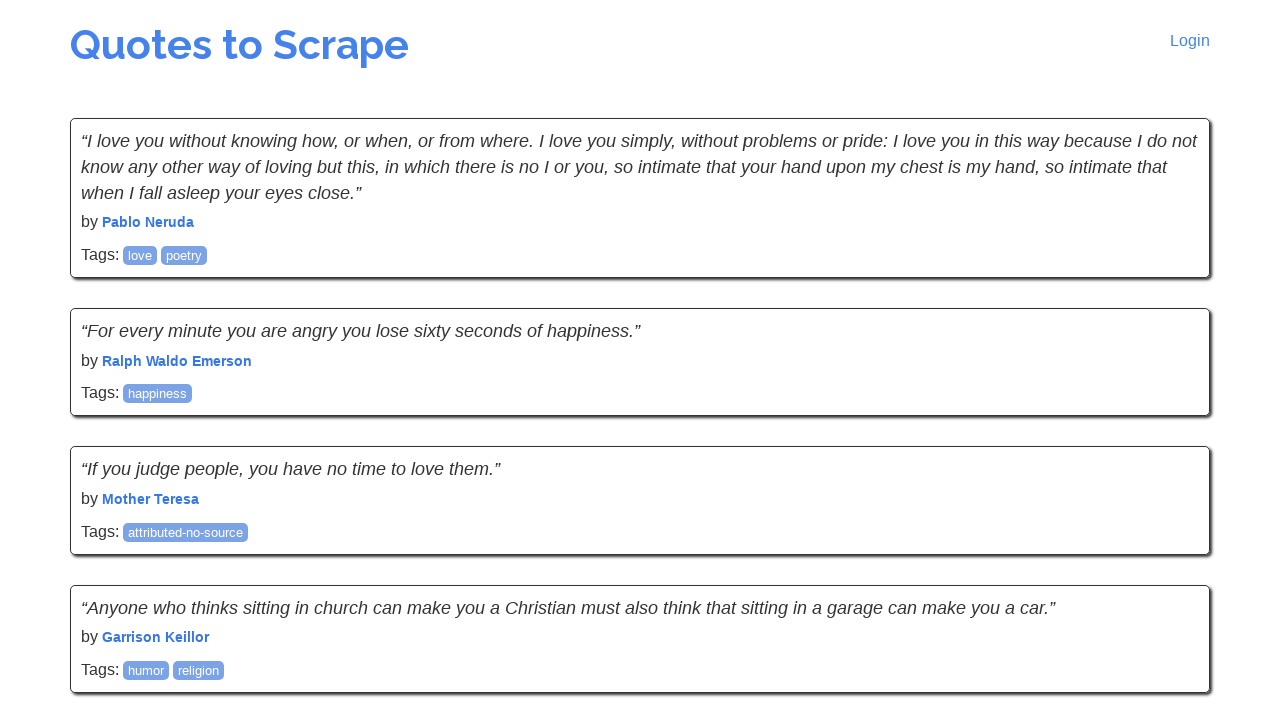